Tests that a locked out user receives an appropriate error message when attempting to login

Starting URL: https://www.saucedemo.com

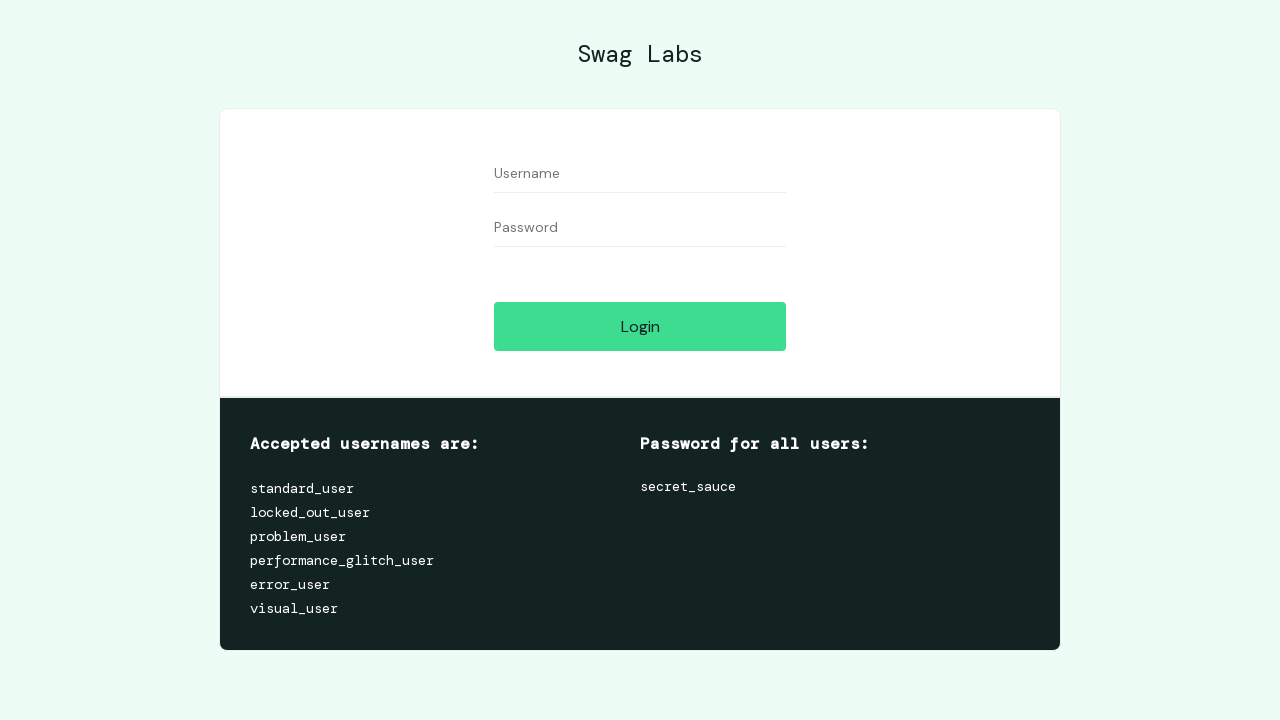

Filled username field with 'locked_out_user' on #user-name
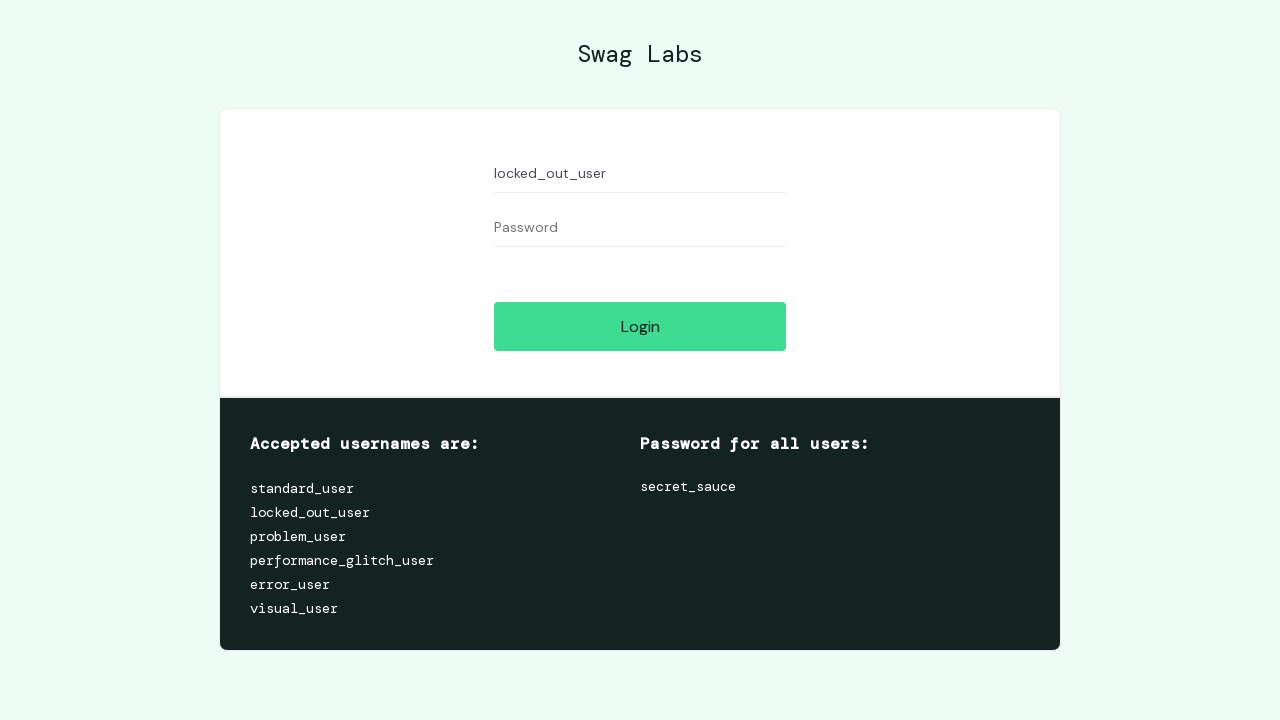

Filled password field with 'secret_sauce' on #password
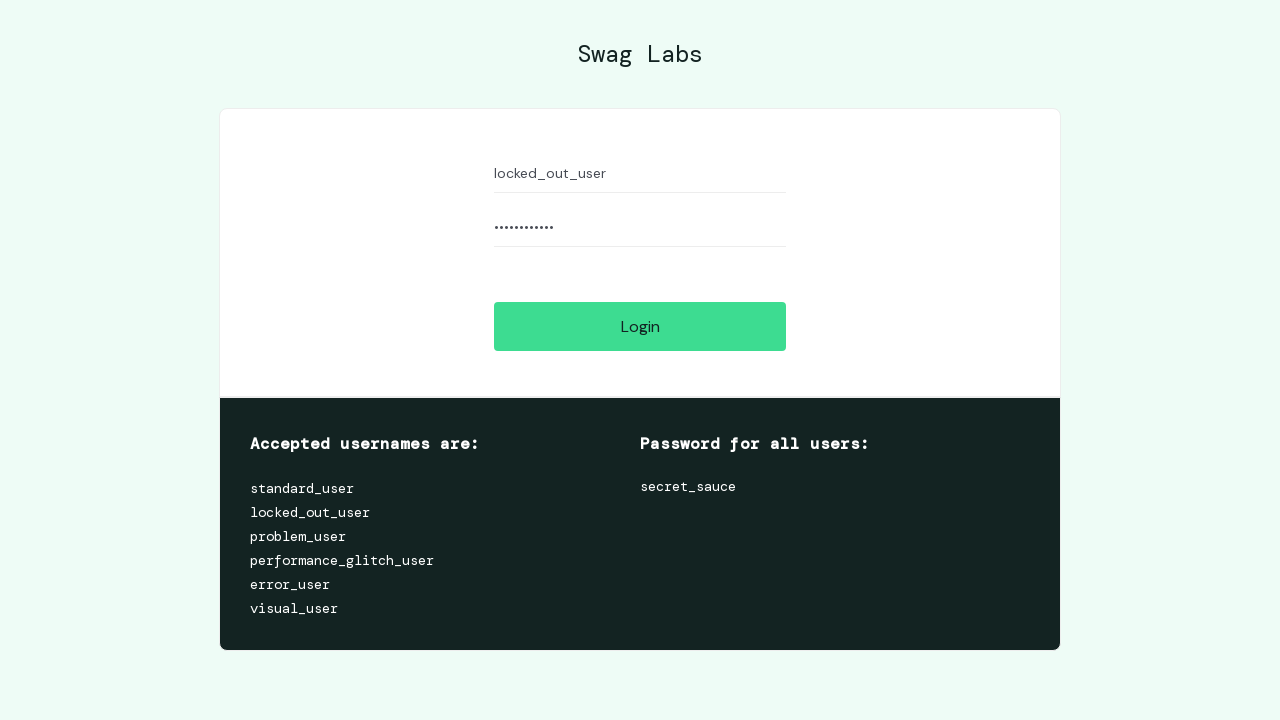

Clicked login button at (640, 326) on #login-button
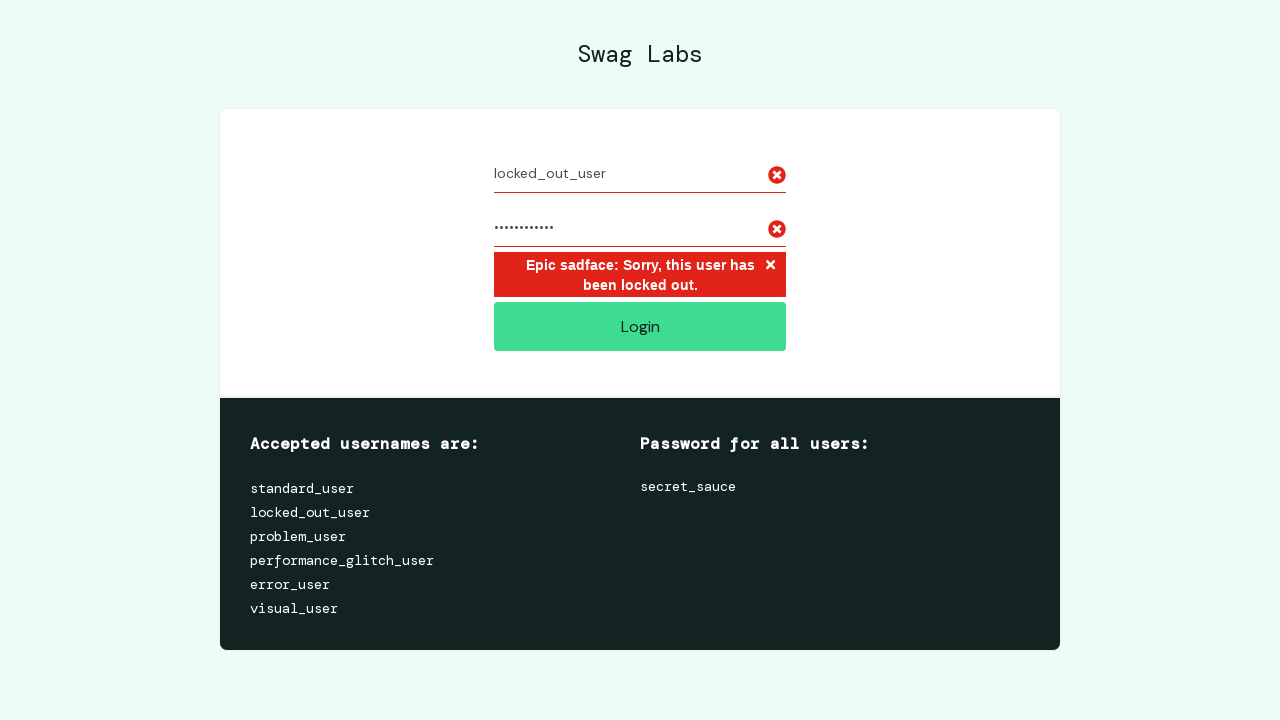

Error message element loaded
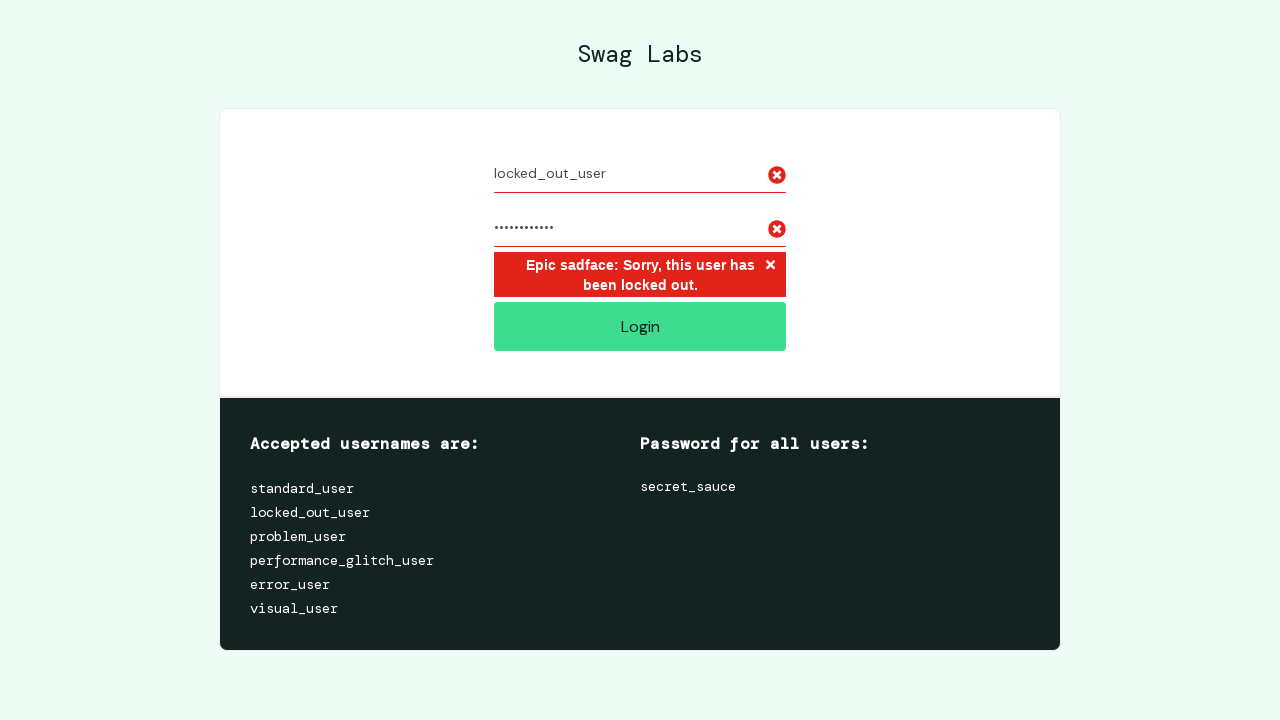

Located error message element
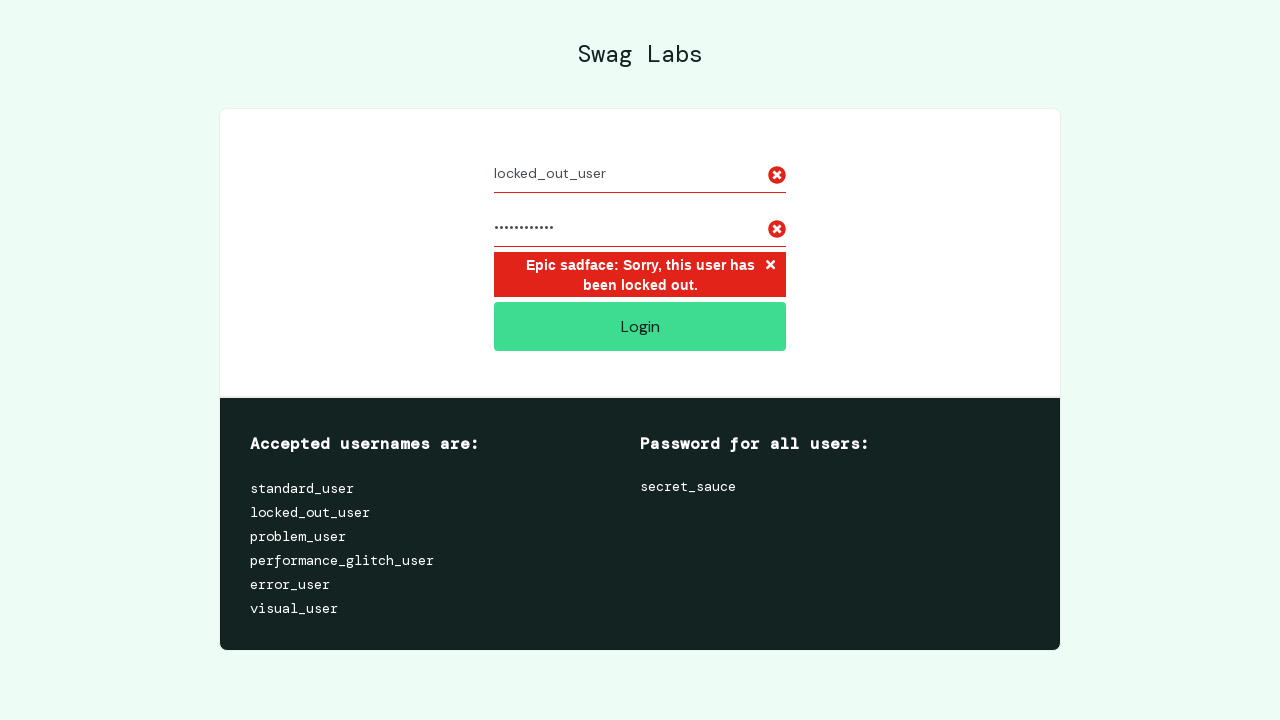

Verified error message: 'Epic sadface: Sorry, this user has been locked out.'
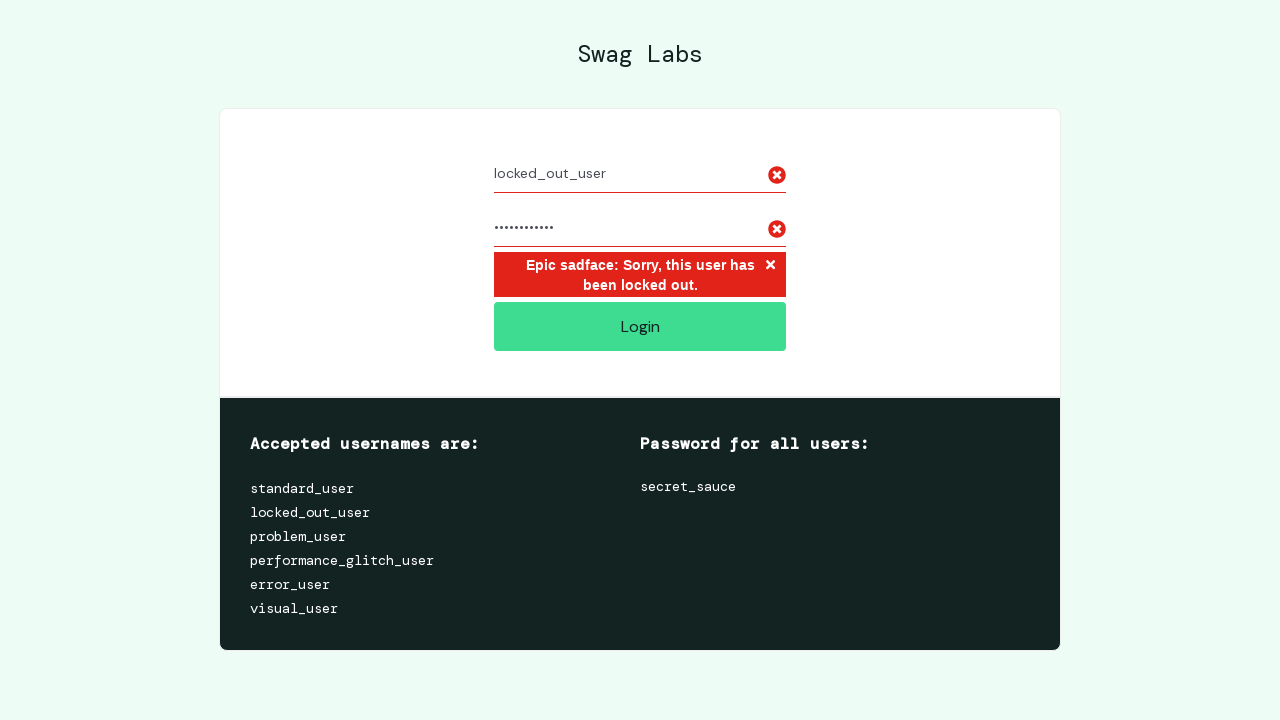

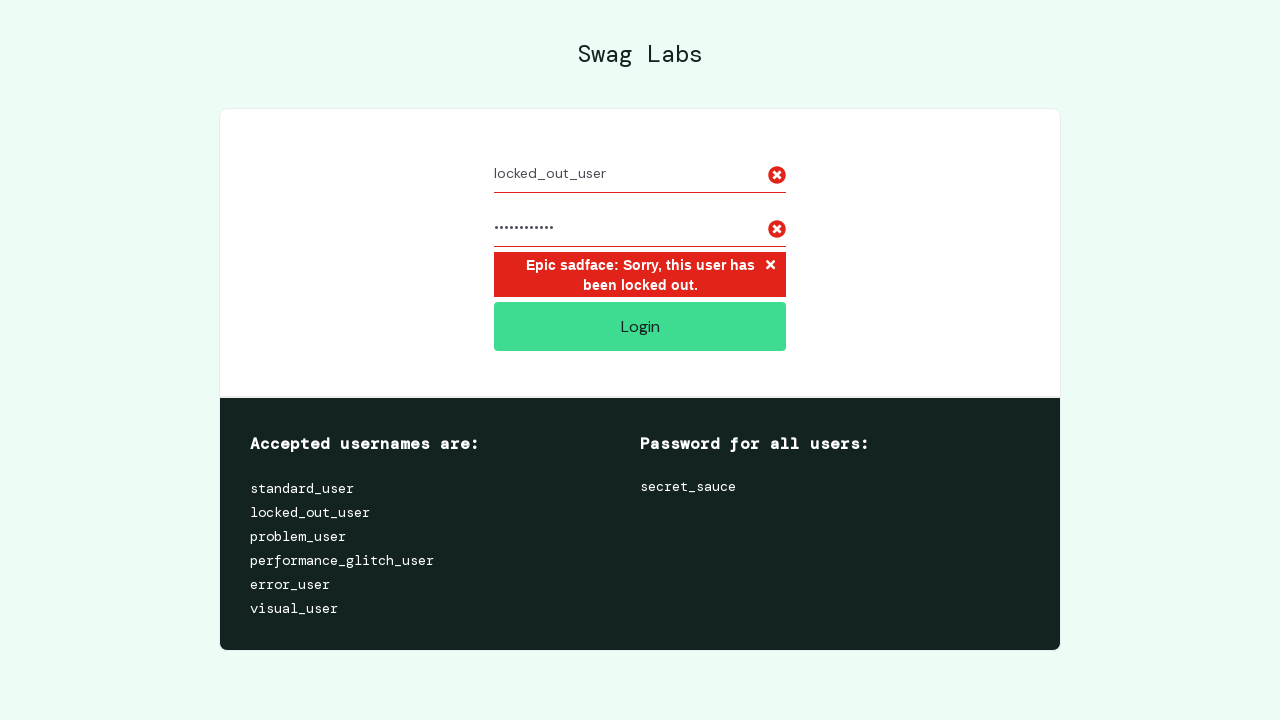